Navigates to the OrangeHRM demo site and clicks on the "OrangeHRM, Inc" link in the footer to navigate to the company website.

Starting URL: https://opensource-demo.orangehrmlive.com/

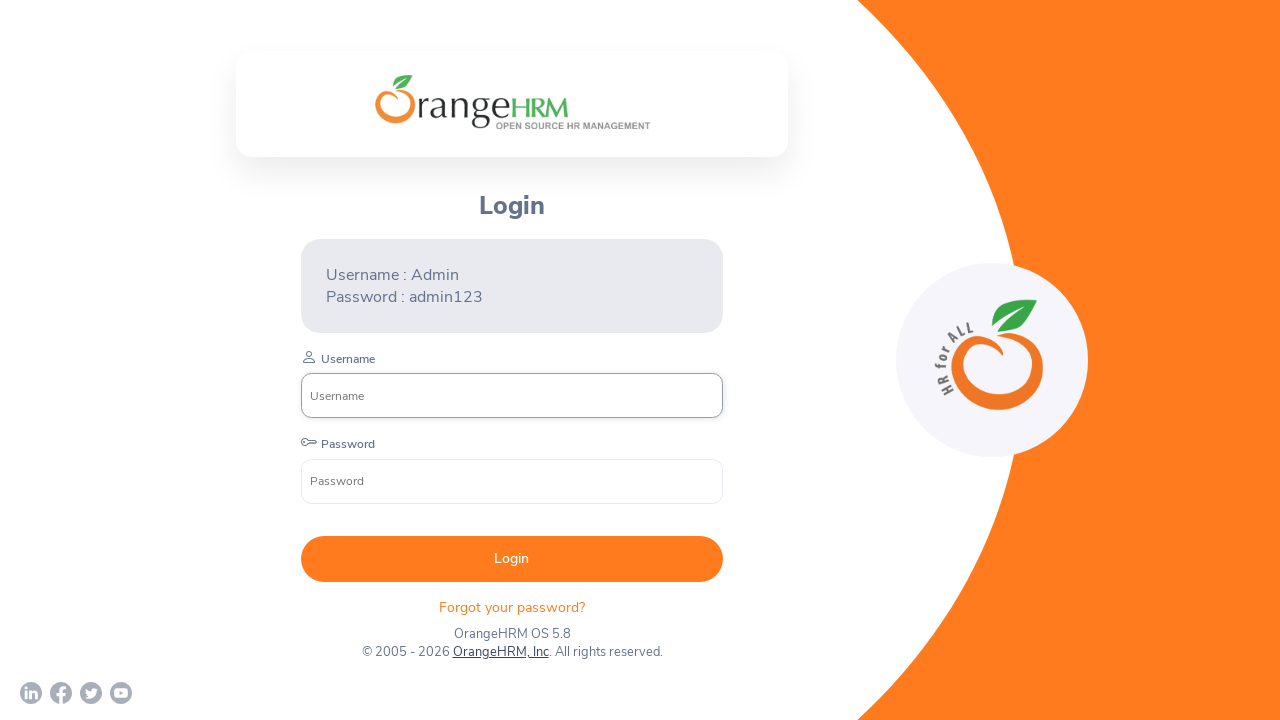

Navigated to OrangeHRM demo site
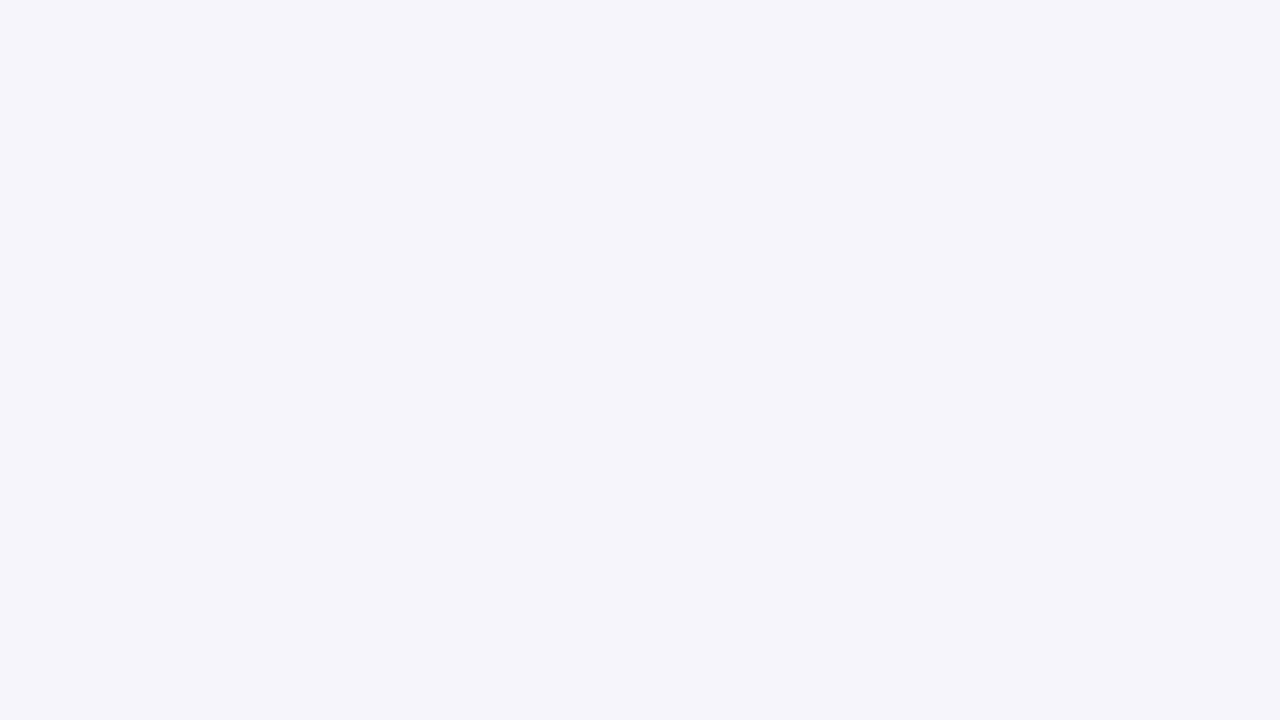

Clicked on the OrangeHRM, Inc link in the footer at (500, 654) on text=OrangeHRM, Inc
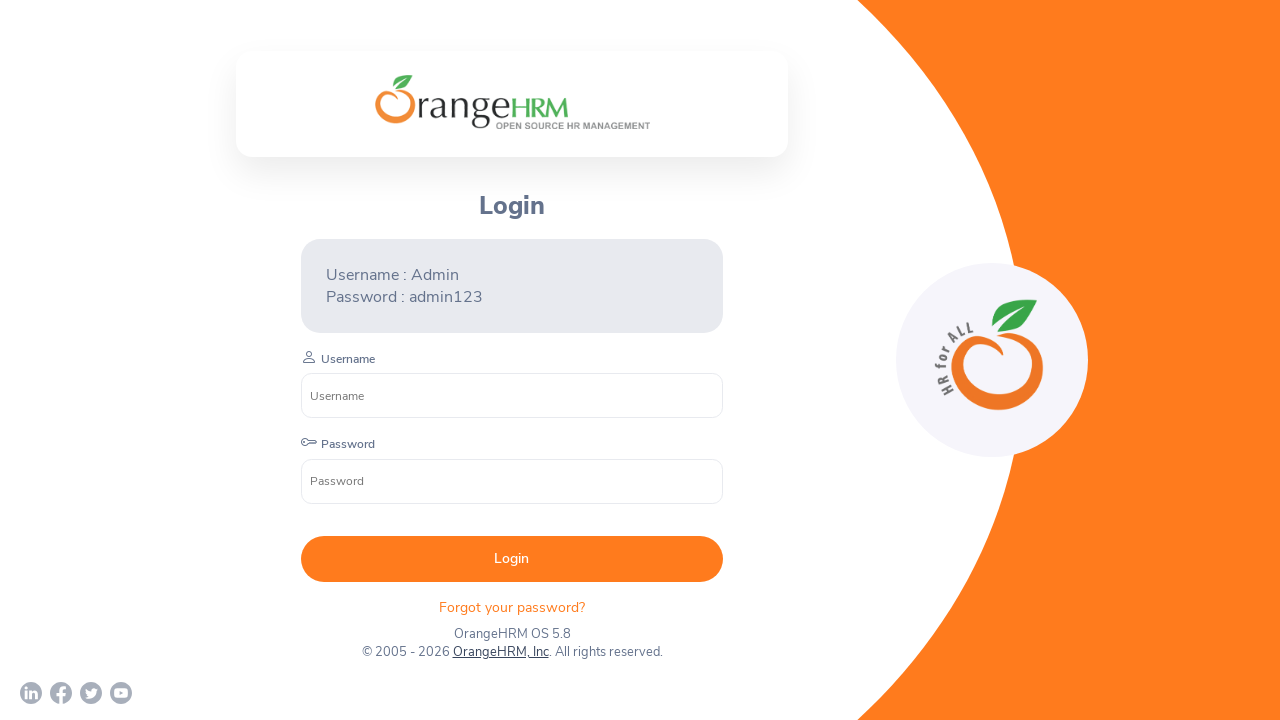

Navigation to company website completed
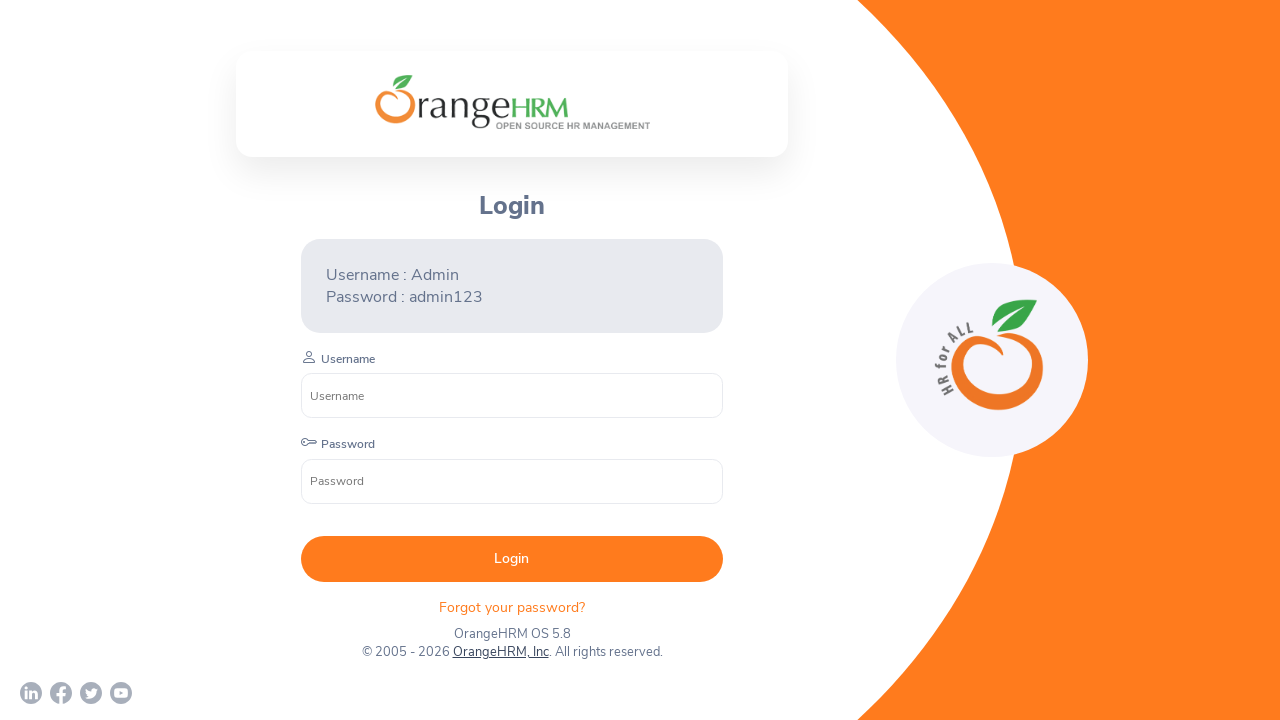

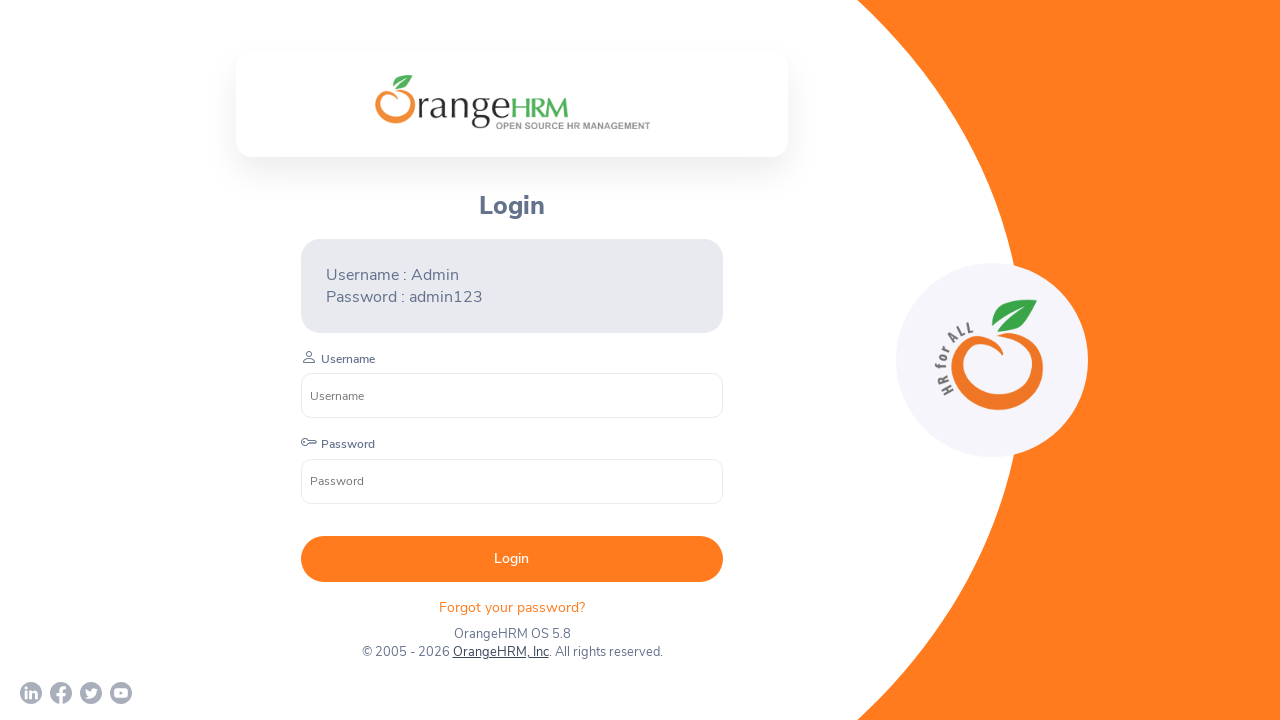